Verifies the website title is correct after visiting the homepage

Starting URL: https://webshop-agil-testautomatiserare.netlify.app/

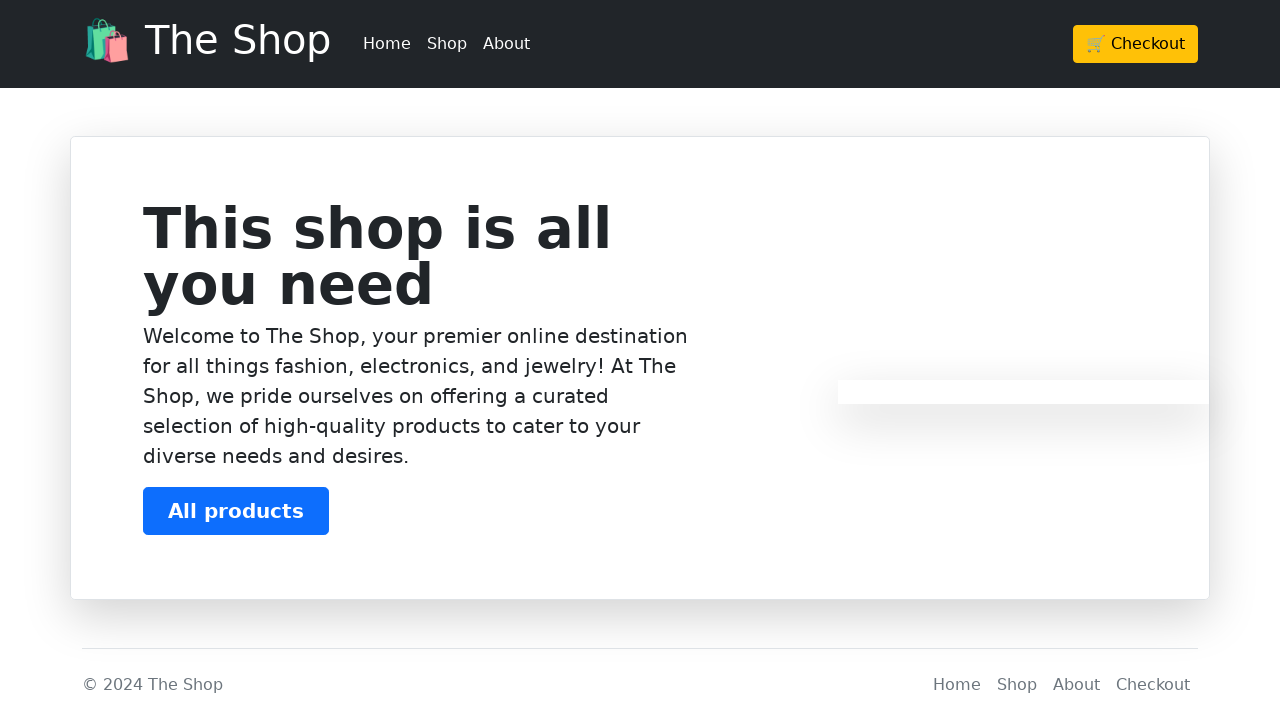

Navigated to homepage
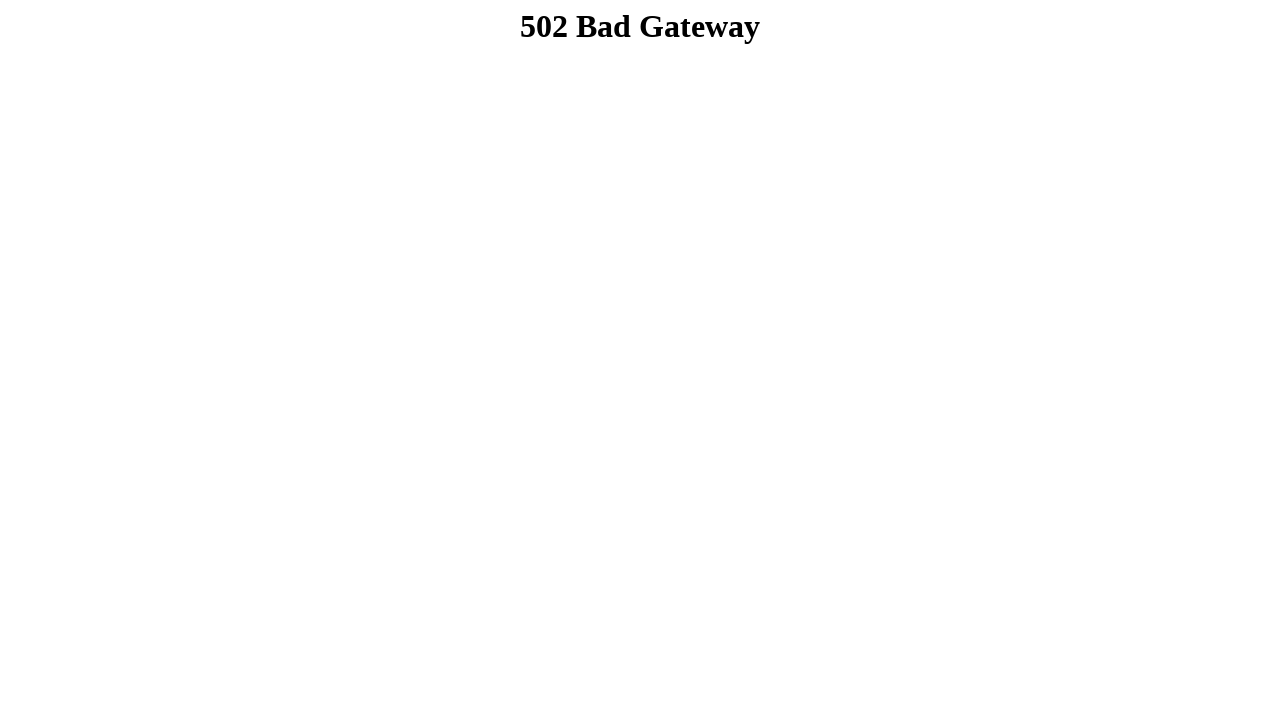

Verified website title is present
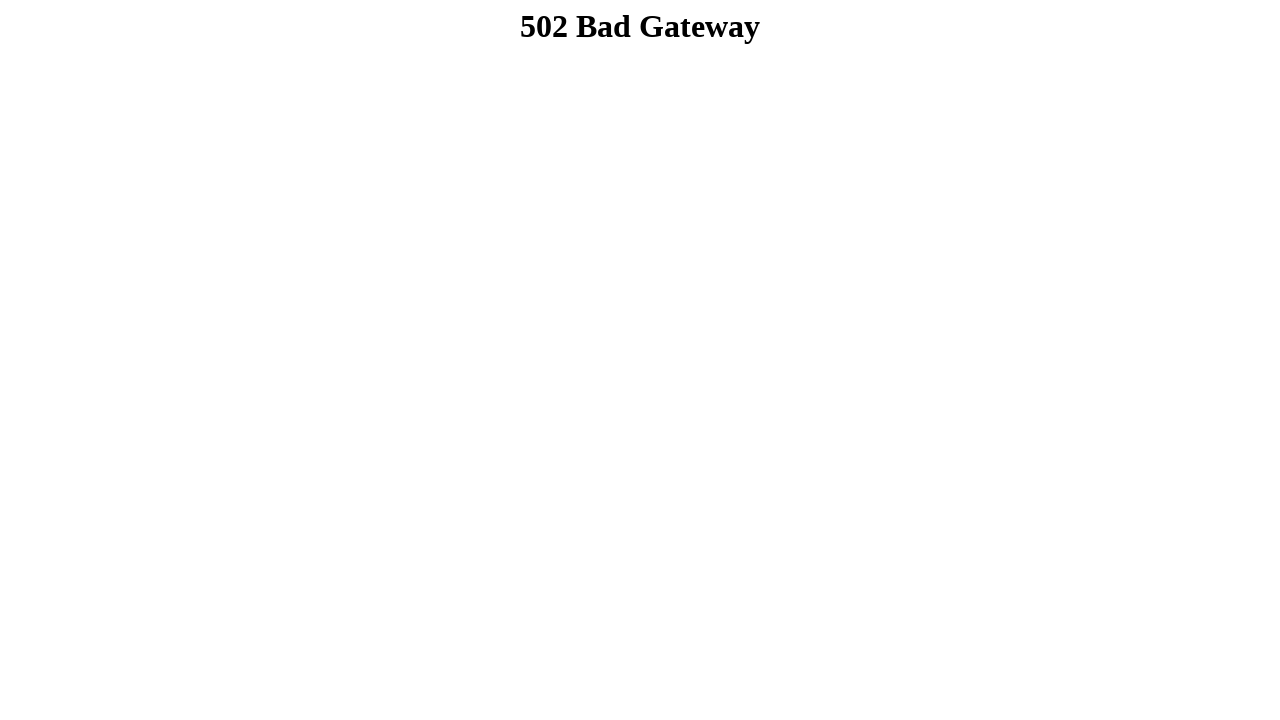

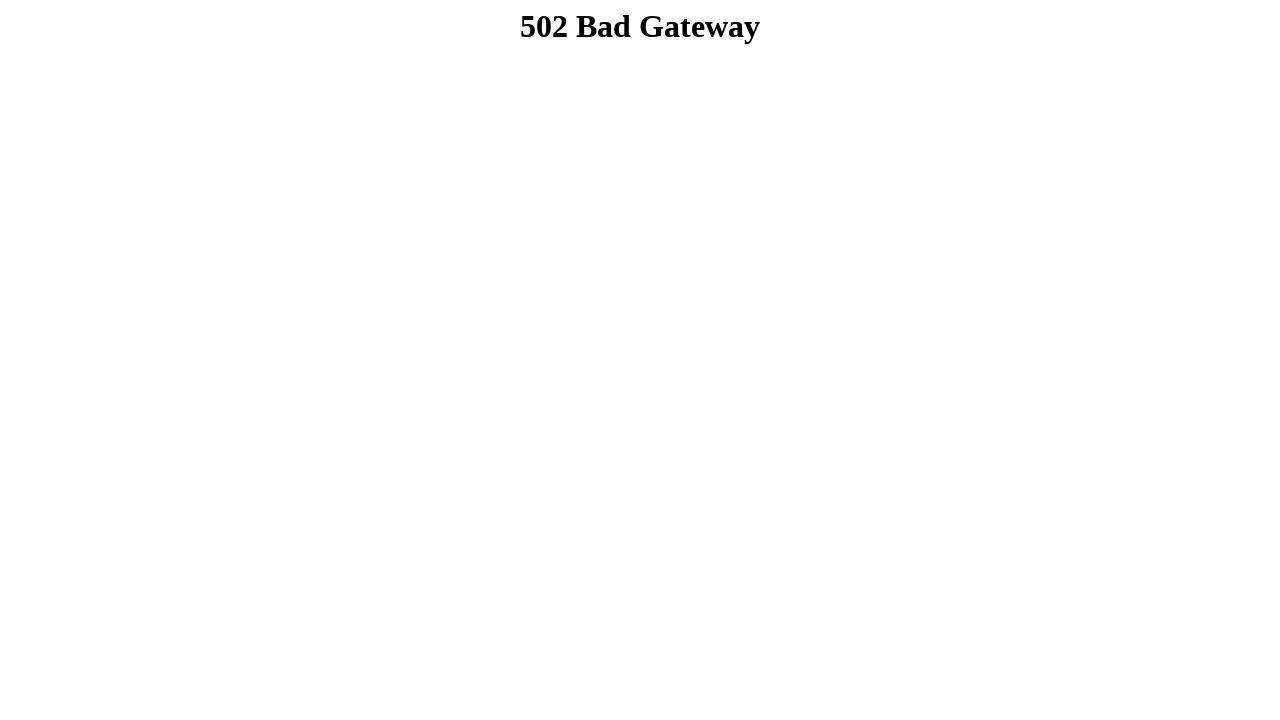